Navigates to the Demoblaze demo e-commerce site and verifies that multiple link elements are present on the page.

Starting URL: https://www.demoblaze.com/

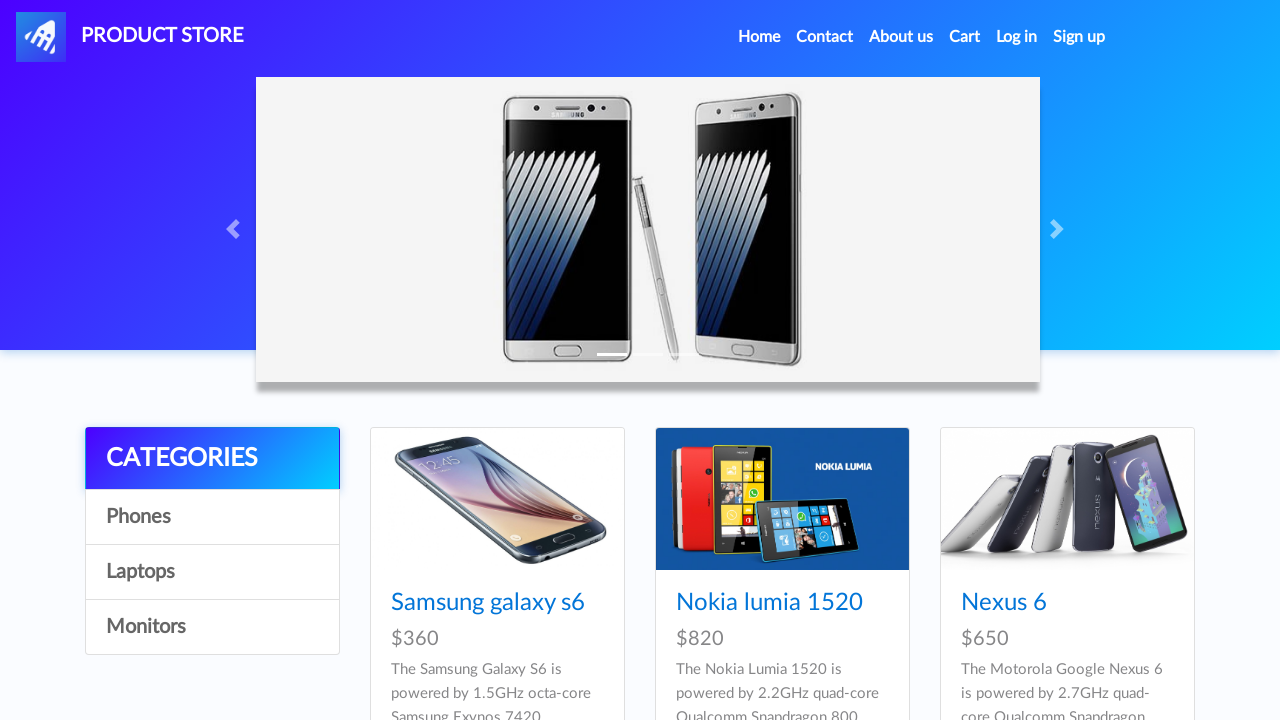

Navigated to Demoblaze e-commerce site
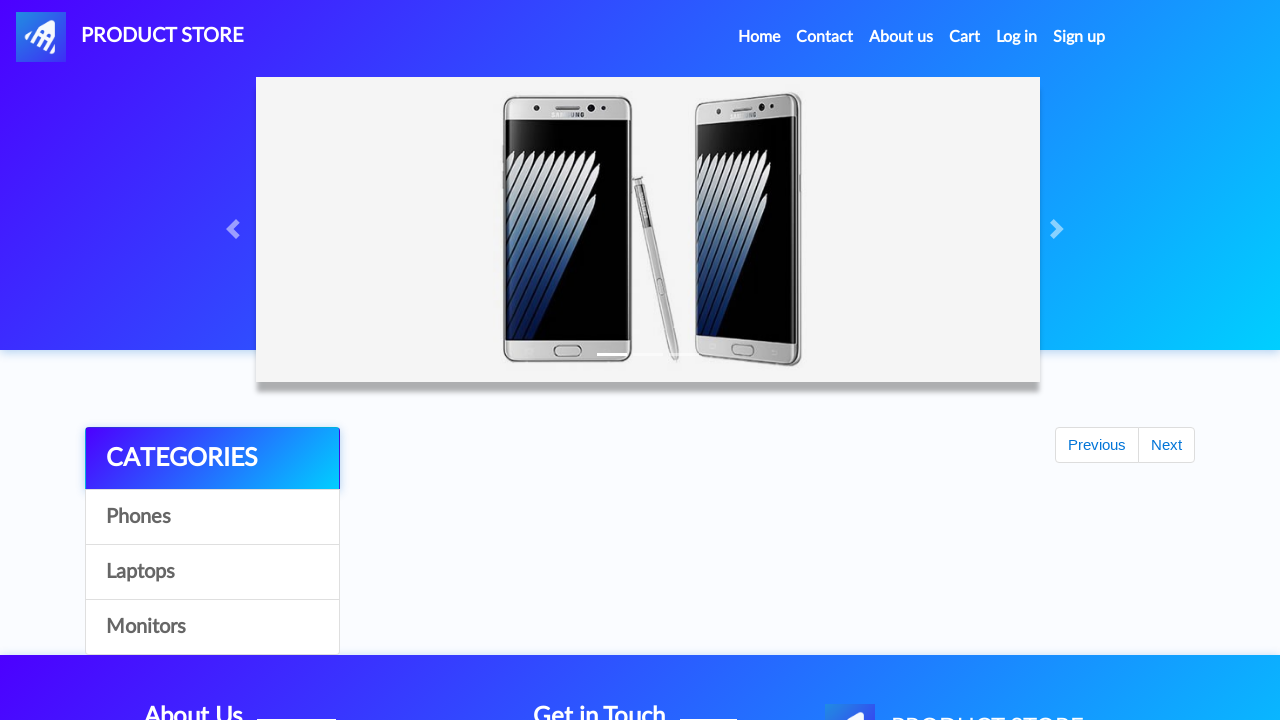

Link elements loaded on page
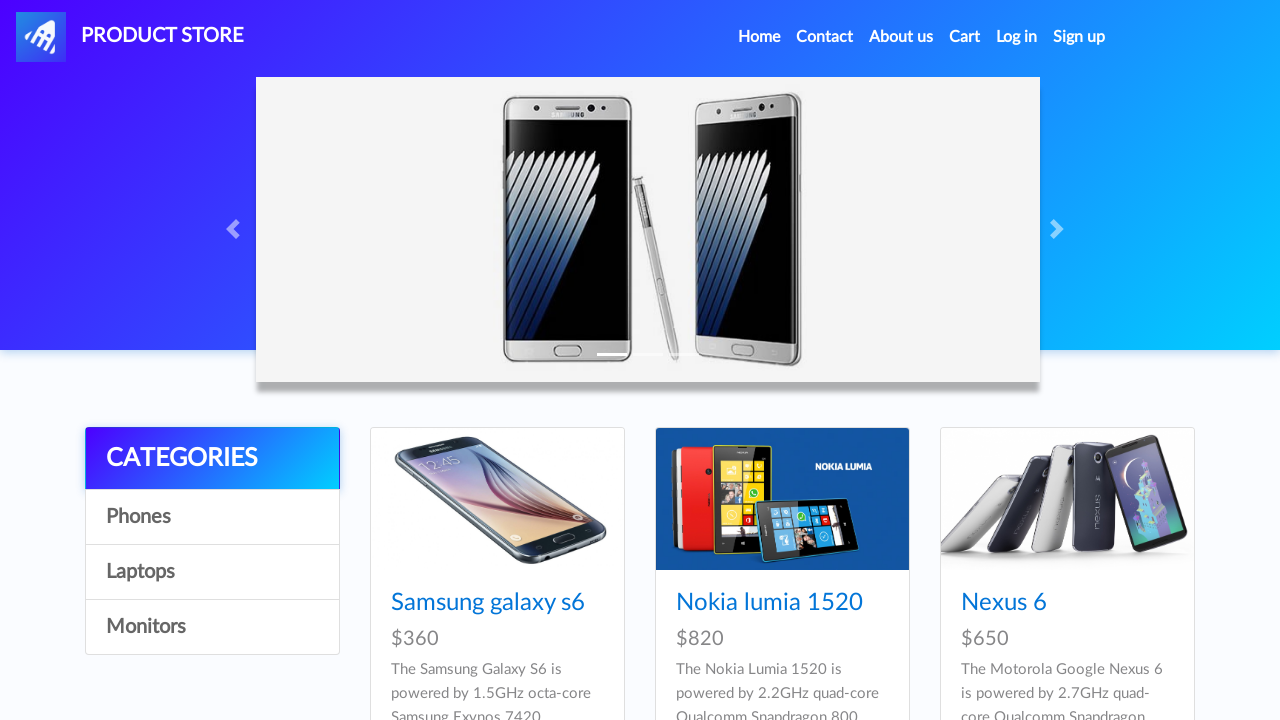

Found 33 link elements on the page
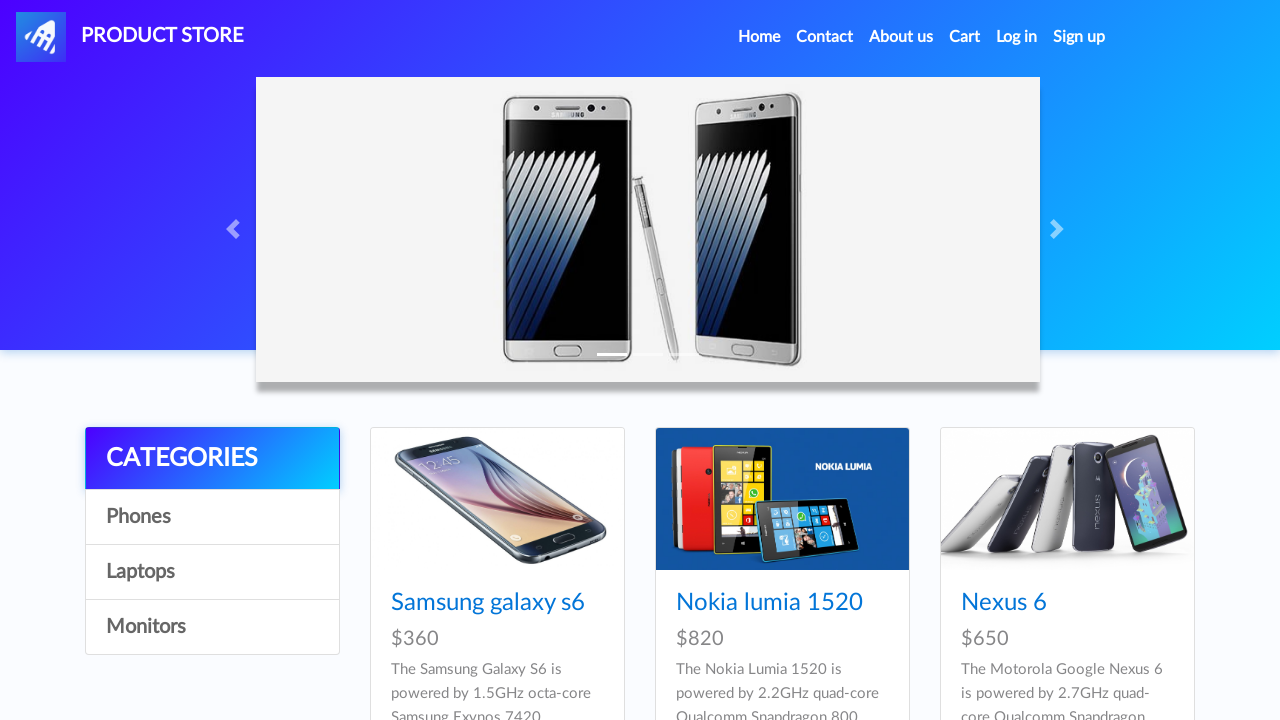

Verified that multiple links are present on the page
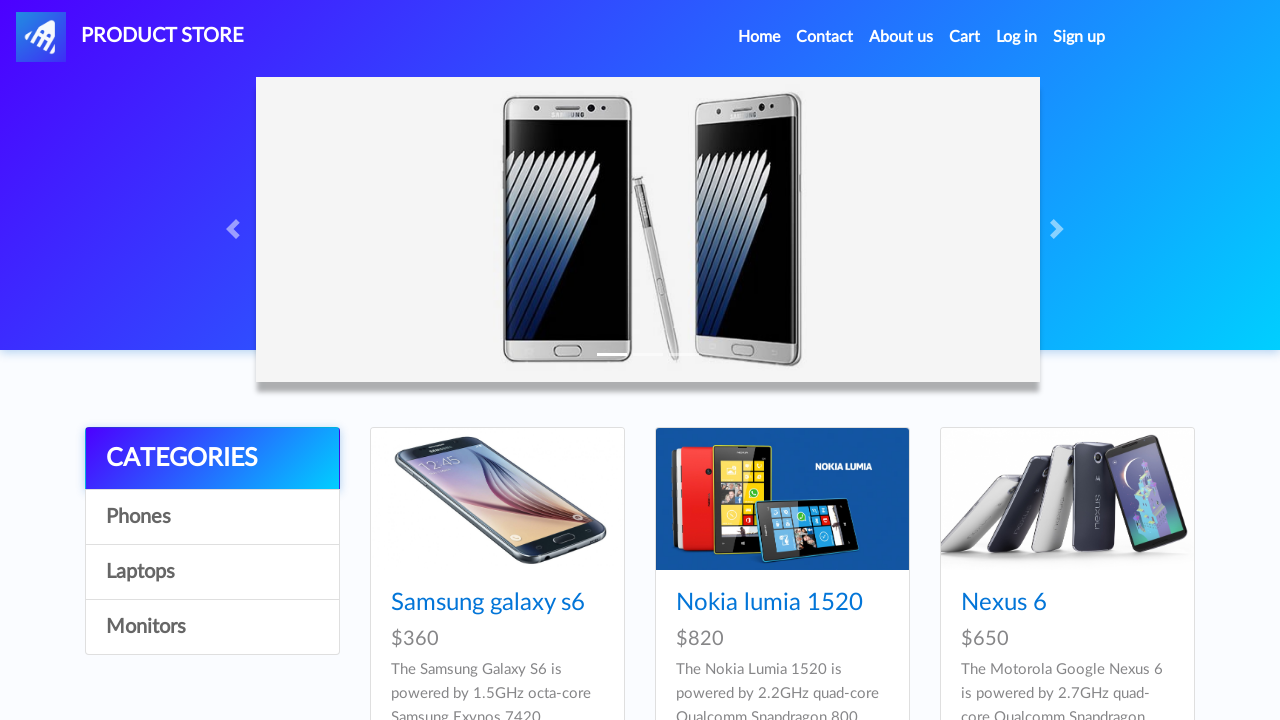

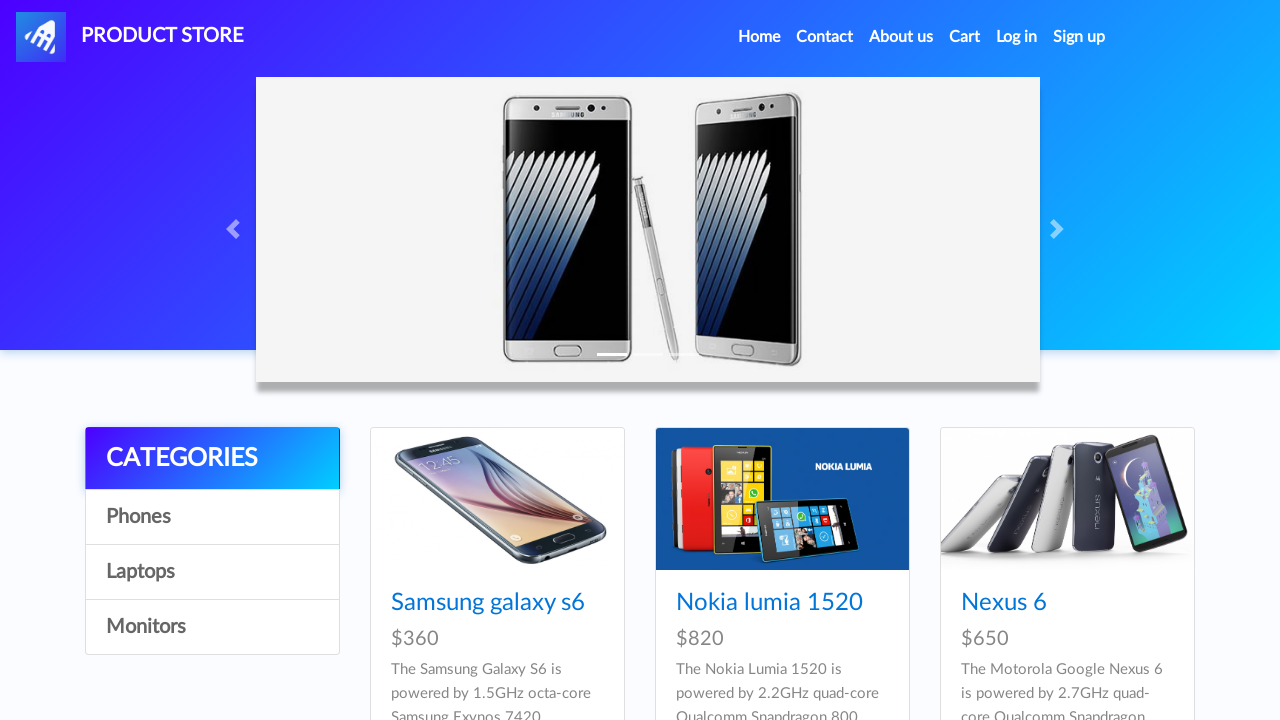